Tests navigation to the Send Mail & Packages page on USPS website by clicking the mail-ship link

Starting URL: https://www.usps.com/

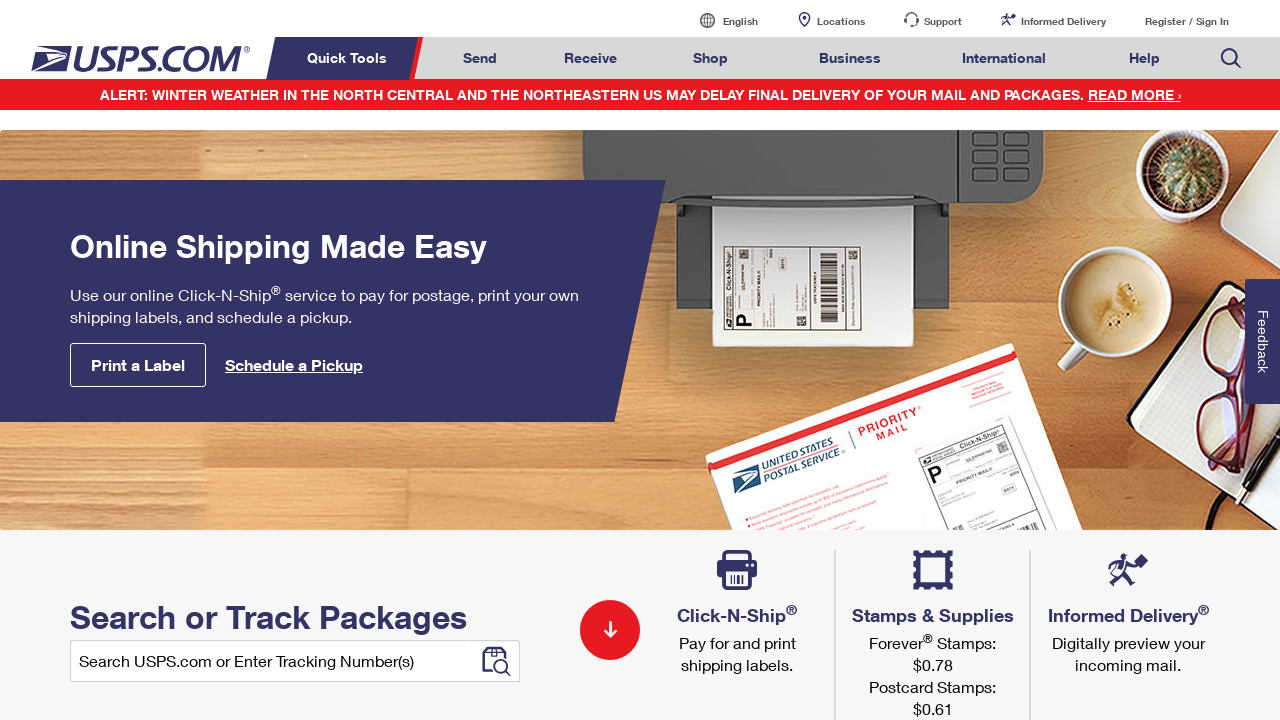

Clicked on Send Mail & Packages link (mail-ship) at (480, 58) on a#mail-ship-width
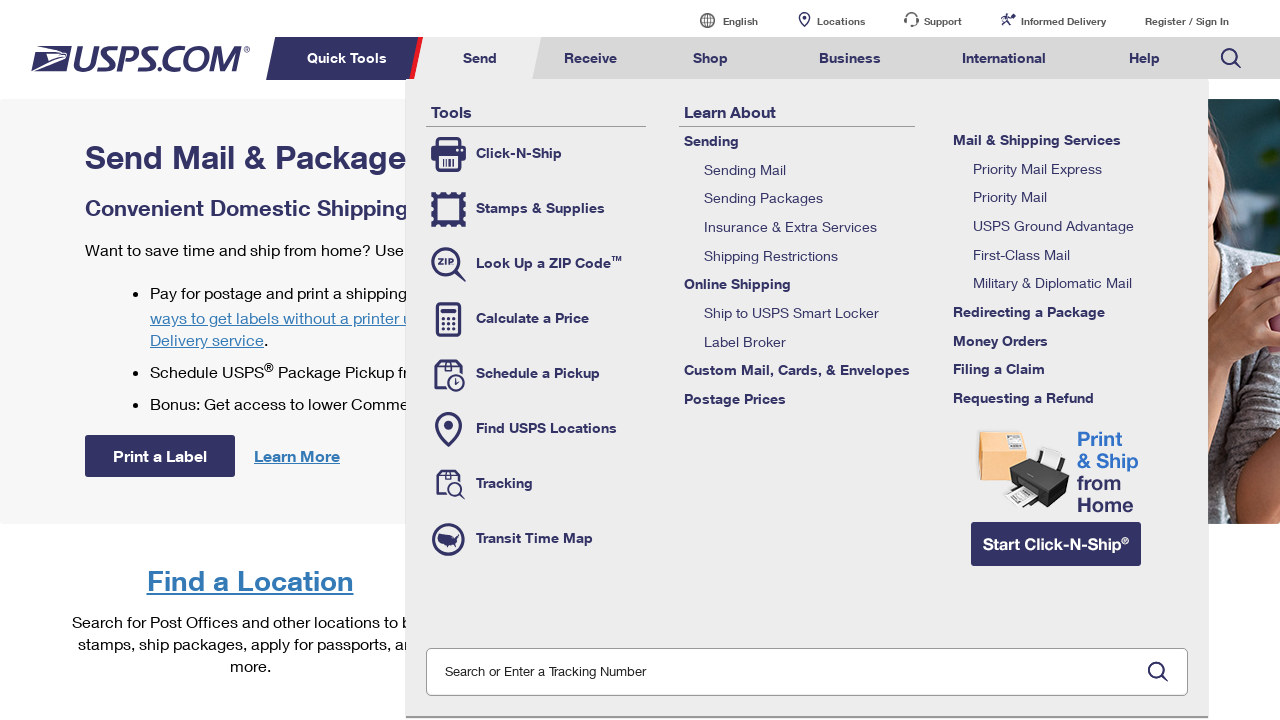

Waited for page load state to complete
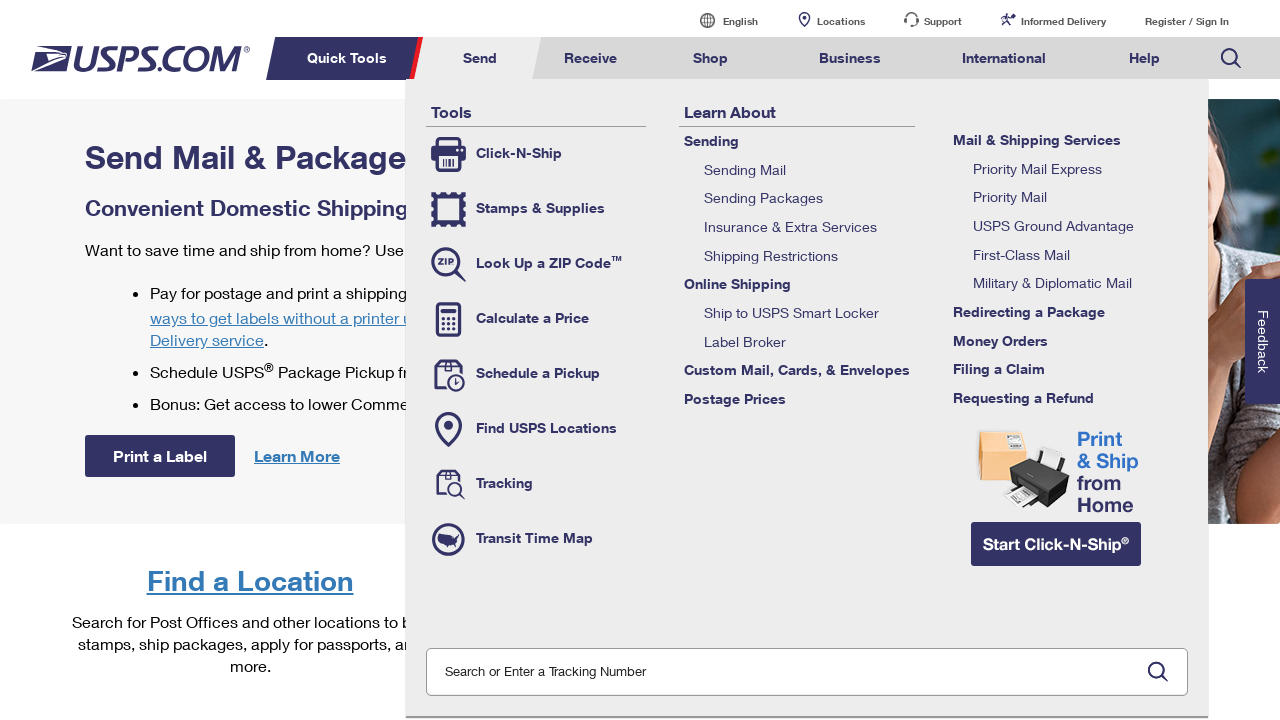

Verified page title is 'Send Mail & Packages | USPS'
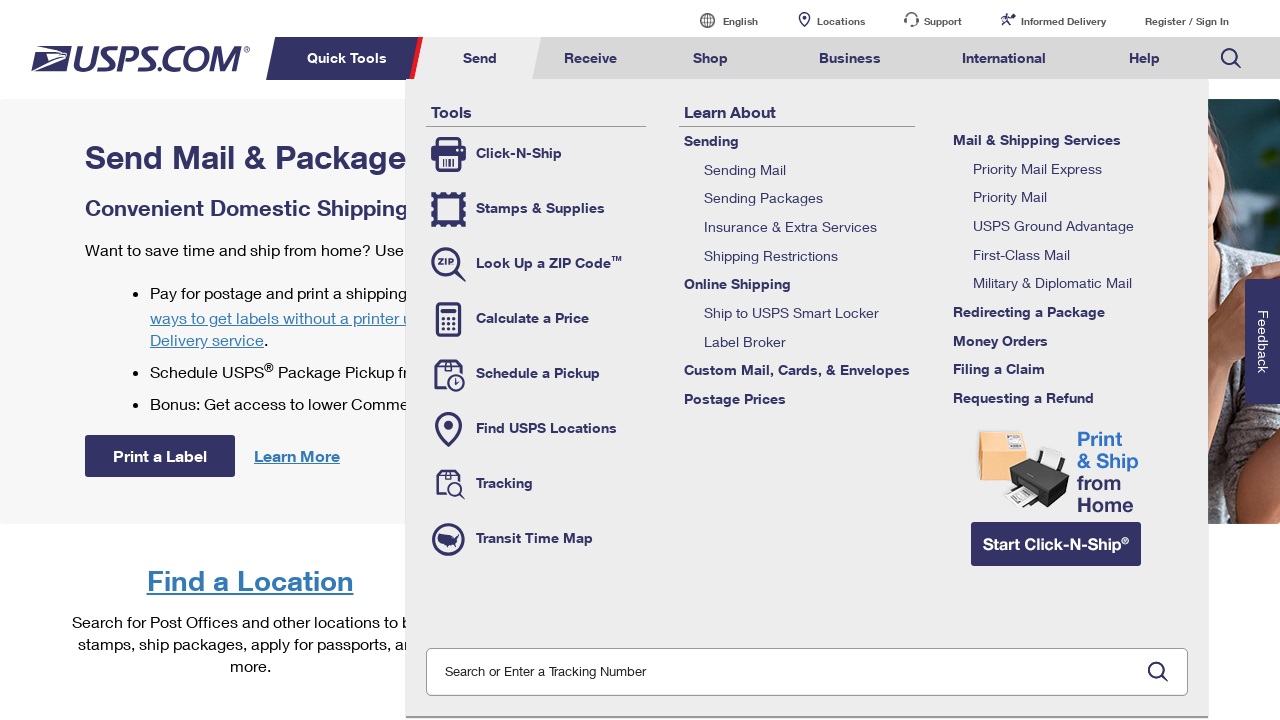

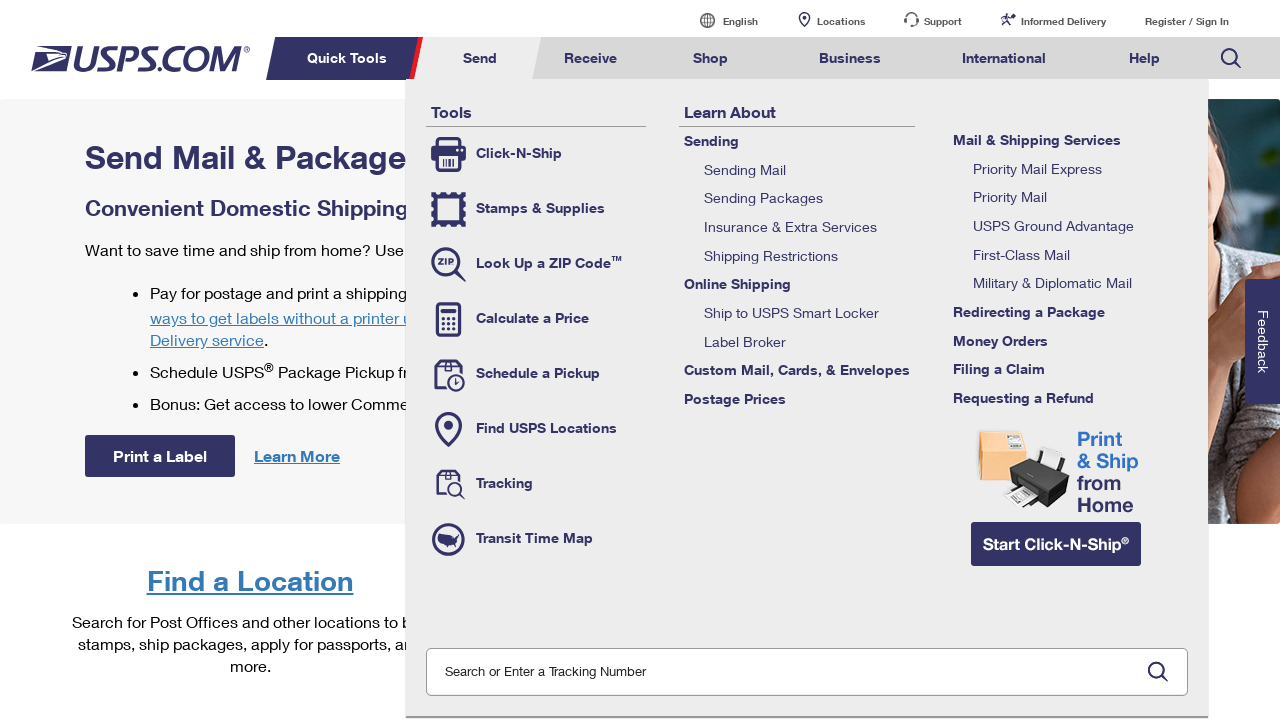